Tests hover functionality by moving the mouse over different image elements and verifying that caption text appears

Starting URL: https://the-internet.herokuapp.com/hovers

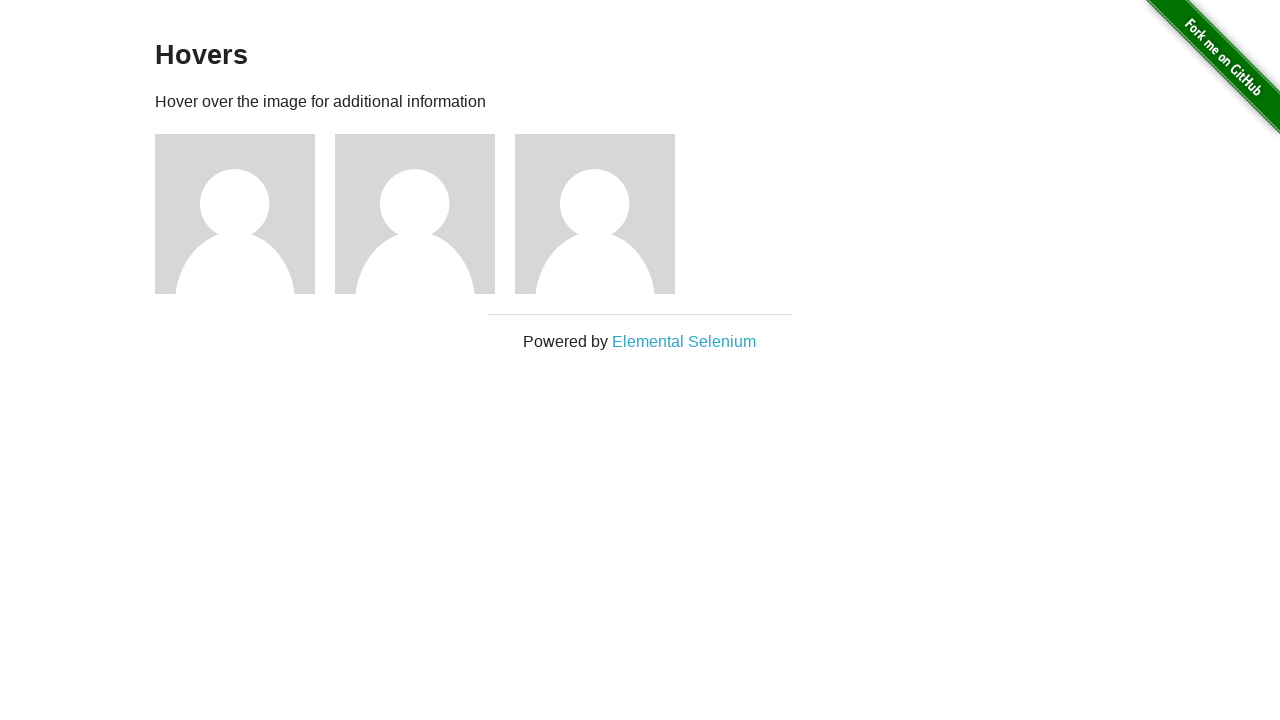

Retrieved all figure elements from the page
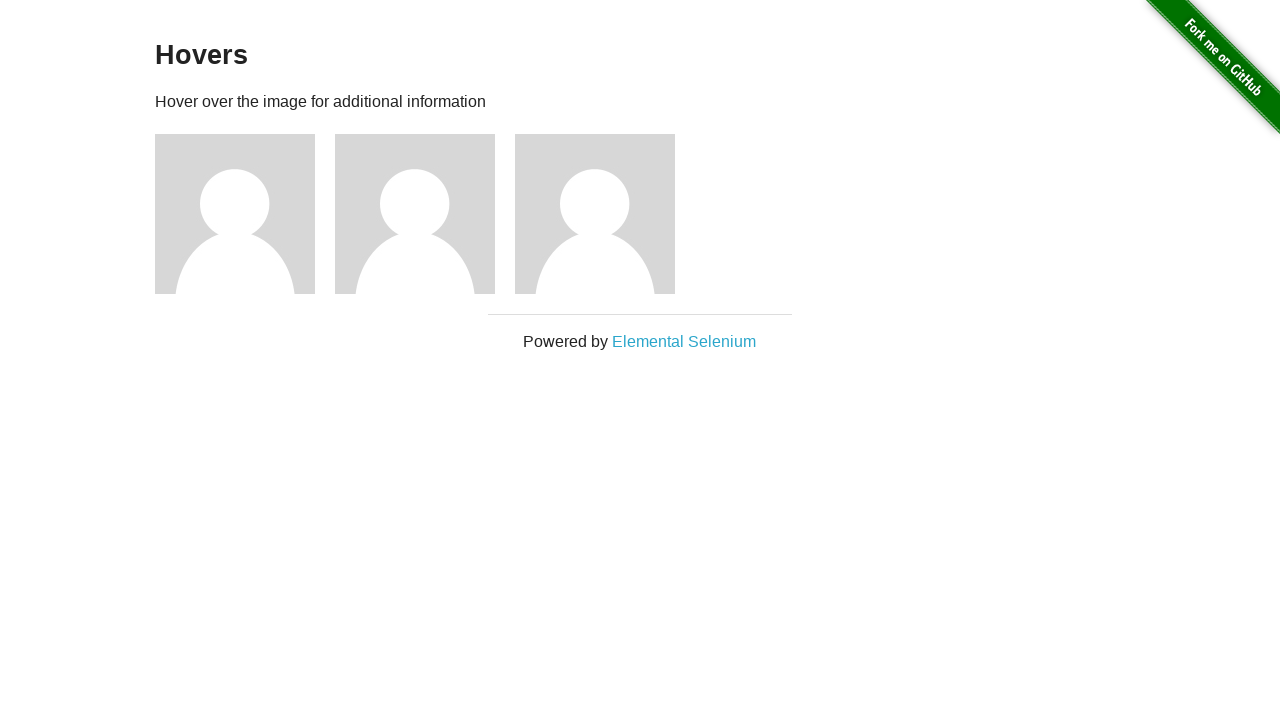

Hovered over the first image element at (245, 214) on #content .figure >> nth=0
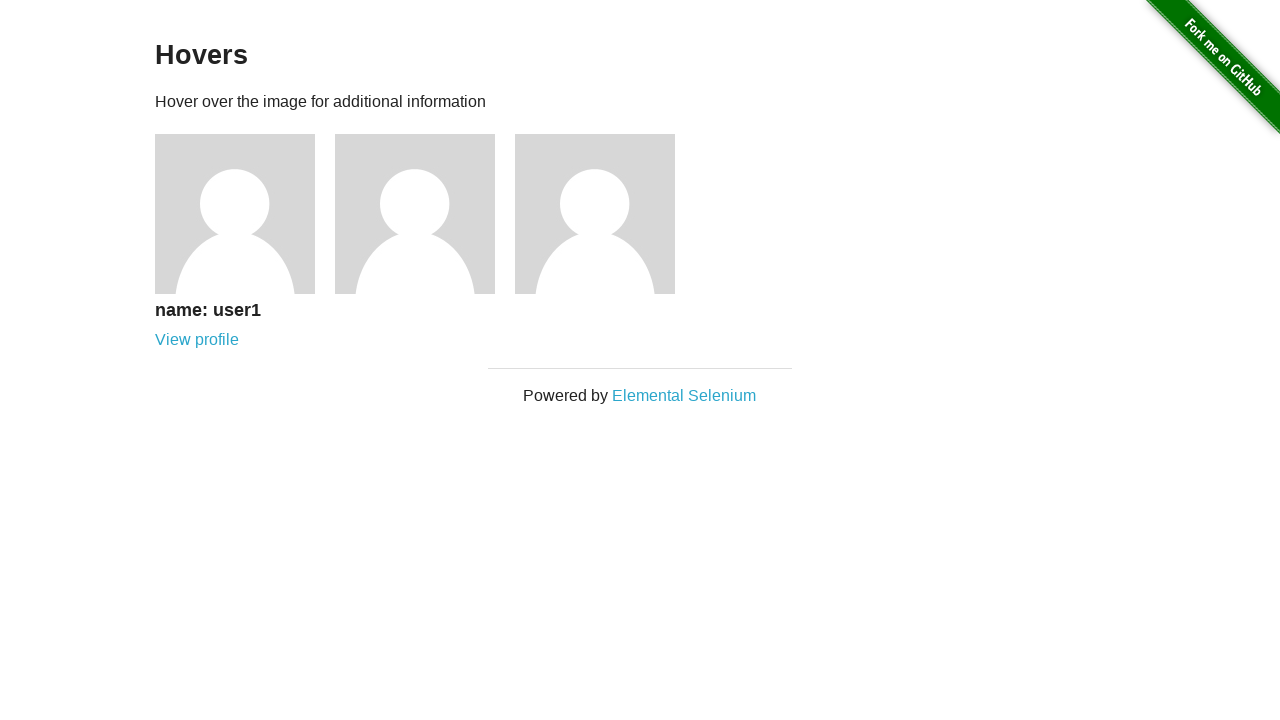

First image caption appeared and is now visible
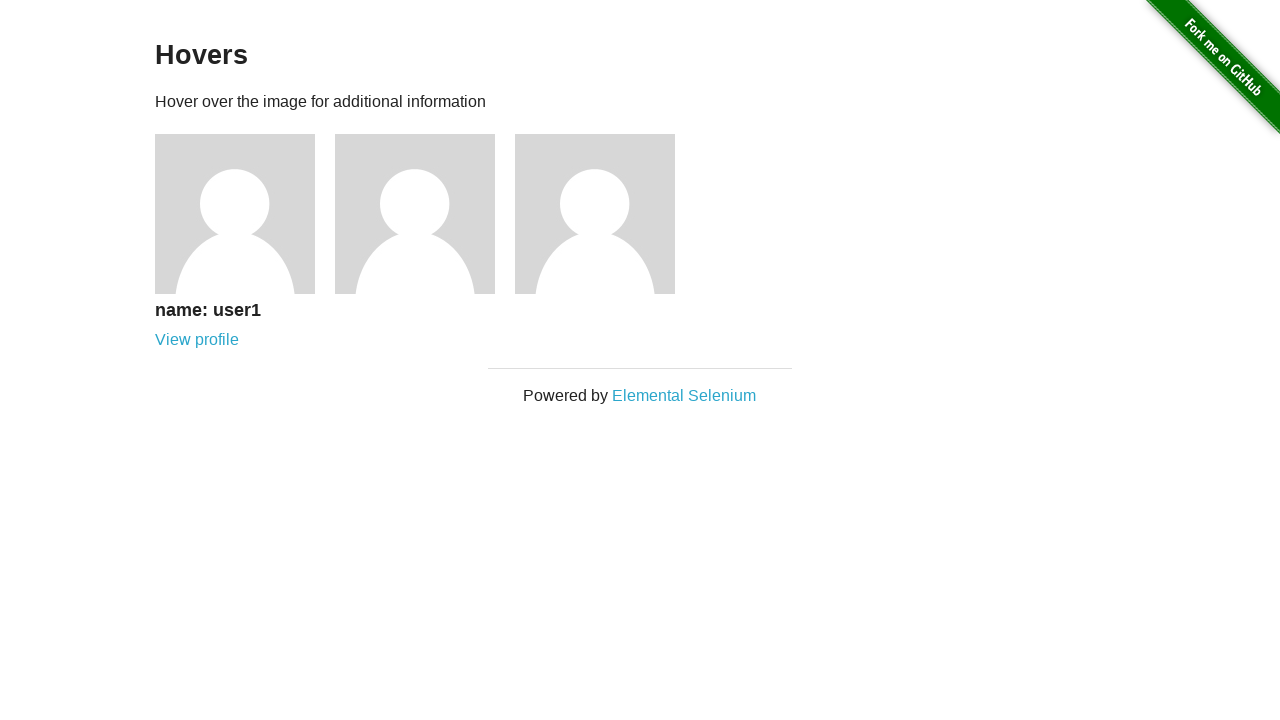

Hovered over the second image element at (425, 214) on #content .figure >> nth=1
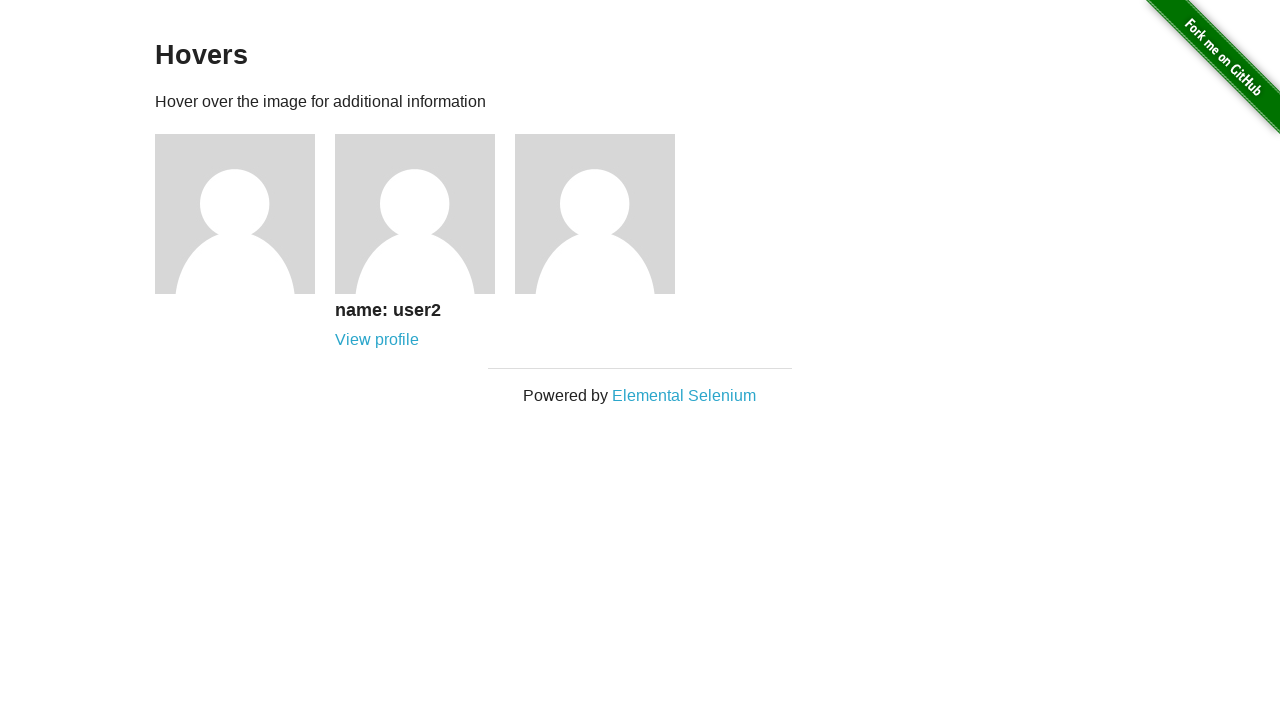

Second image caption appeared and is now visible
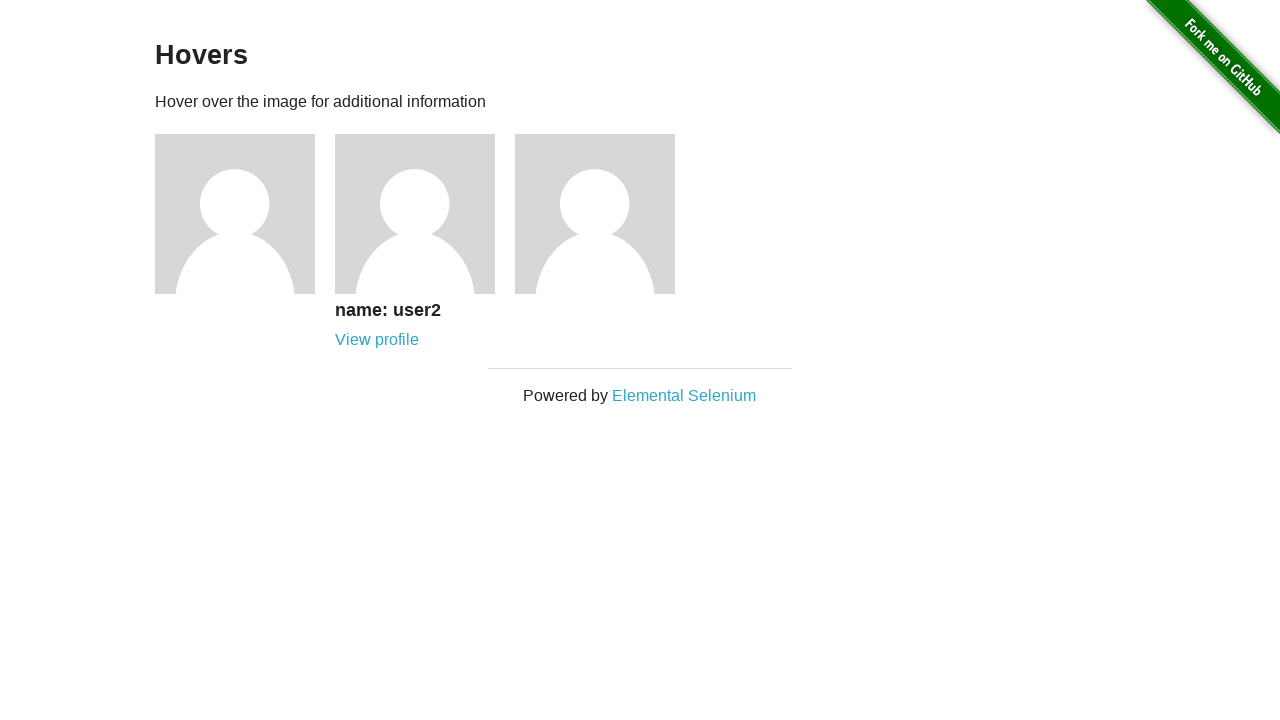

Hovered over the third image element at (605, 214) on #content .figure >> nth=2
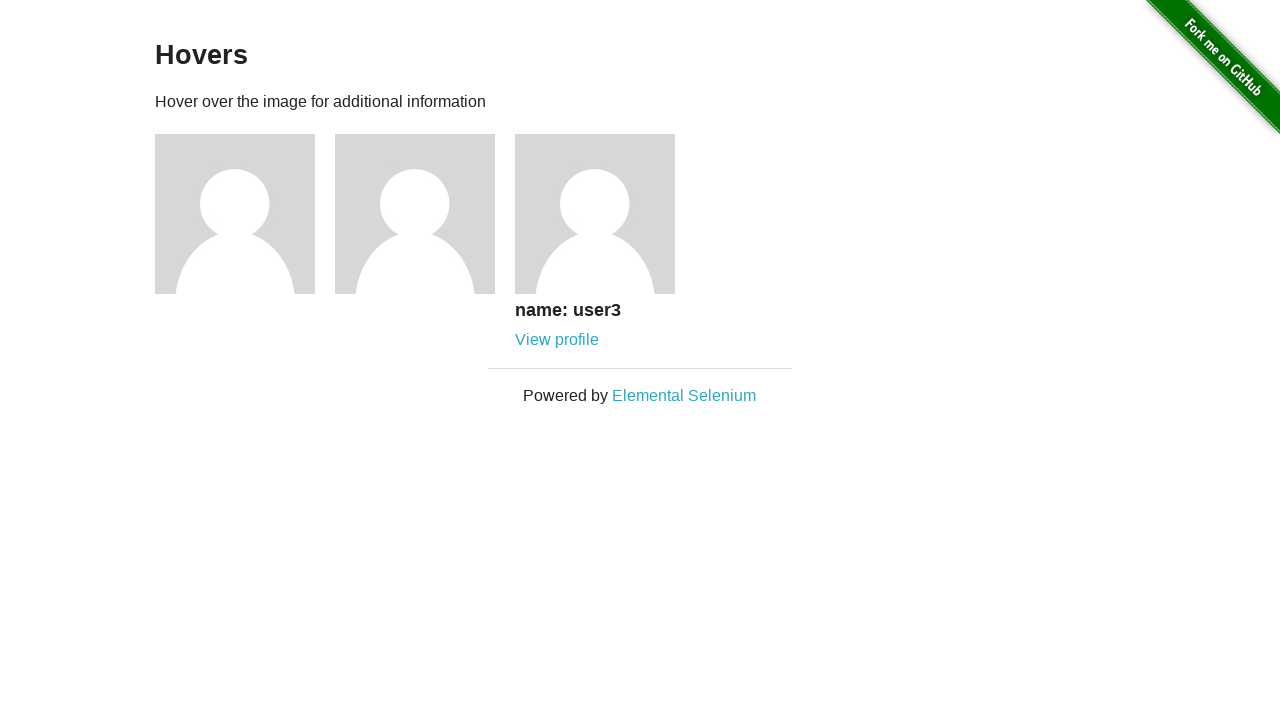

Third image caption appeared and is now visible
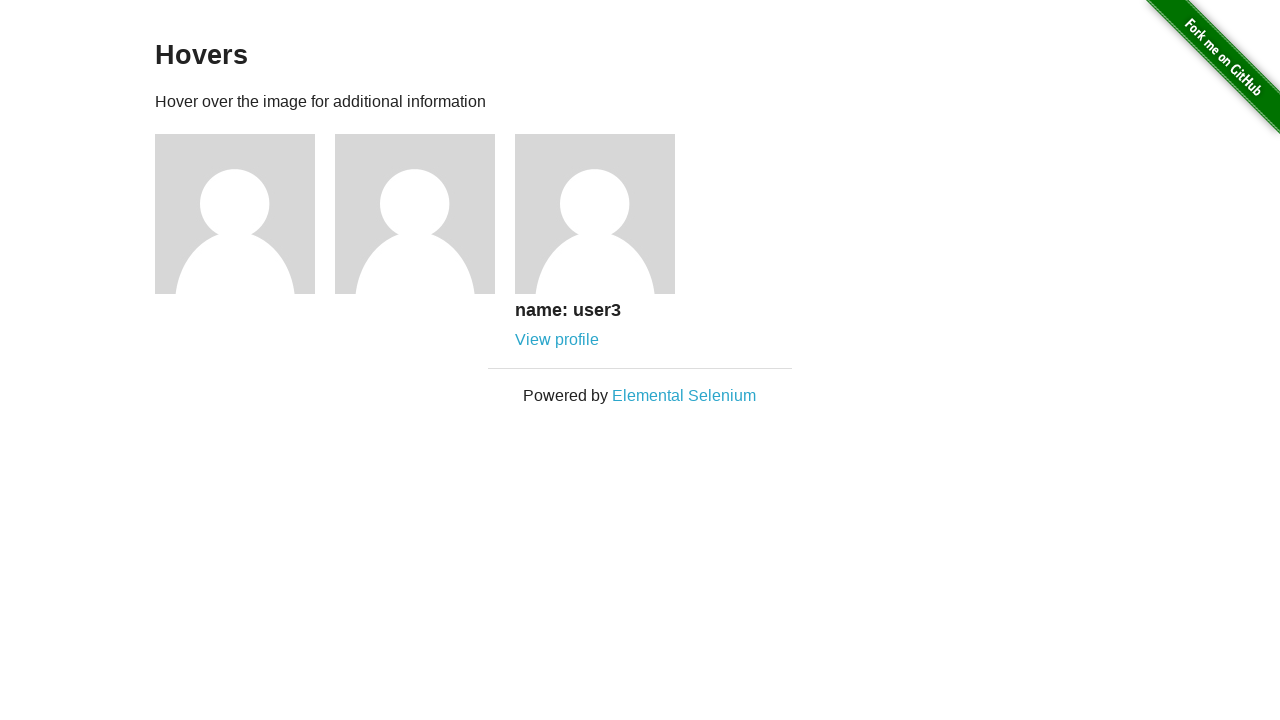

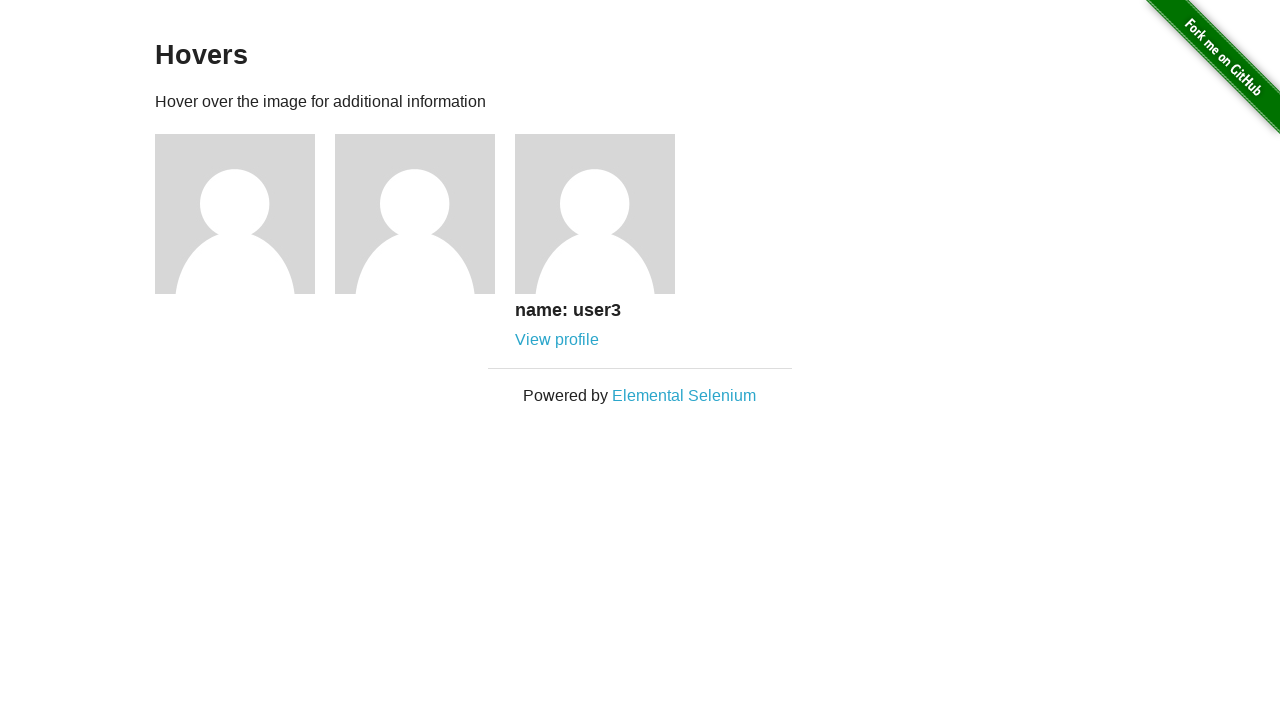